Tests calculator division by clicking 18 / 2 and pressing equals to verify the result is 9

Starting URL: http://jeremydomasian.github.io/supercalc_v1-4/SuperCalc-v1.html

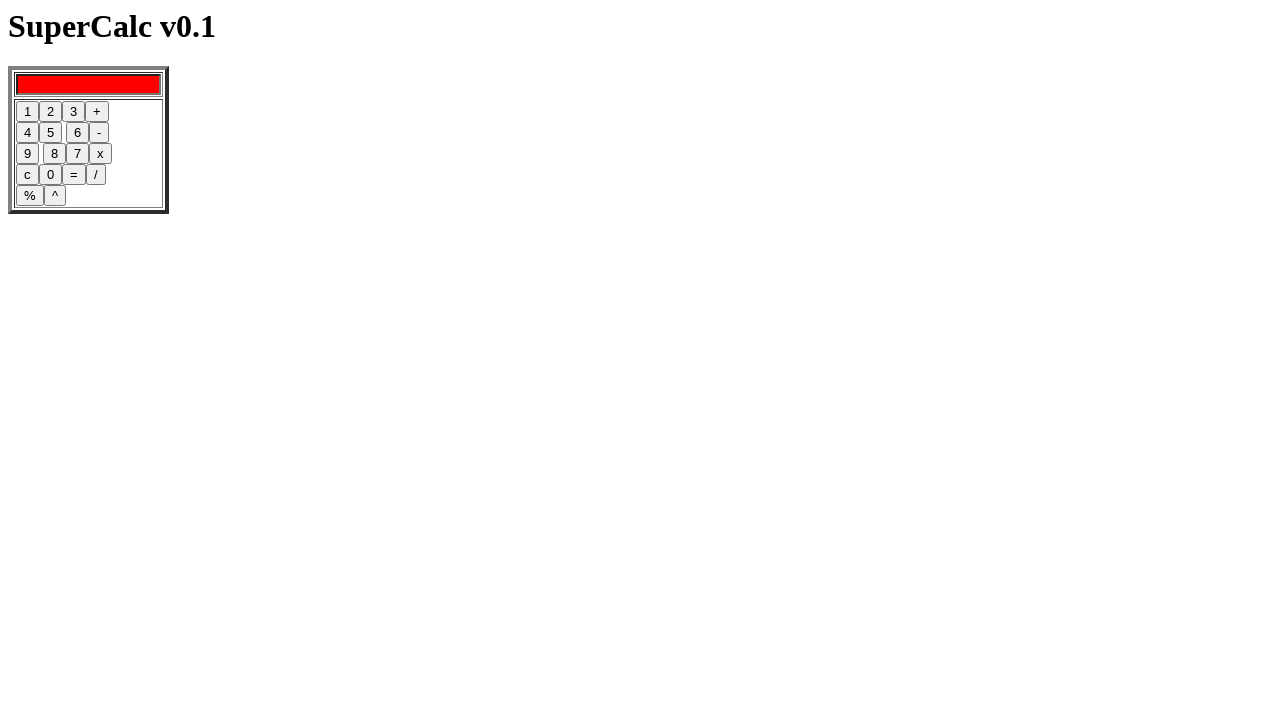

Navigated to SuperCalc calculator
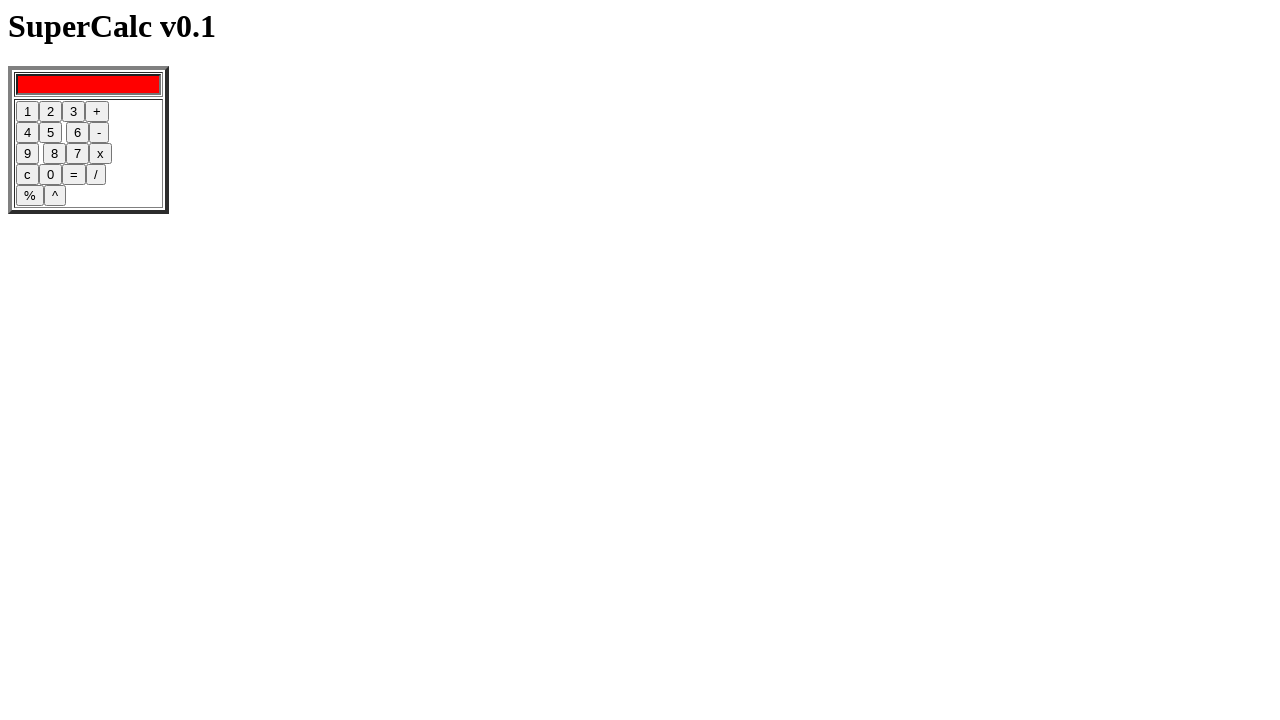

Clicked clear button at (28, 175) on [name='clear']
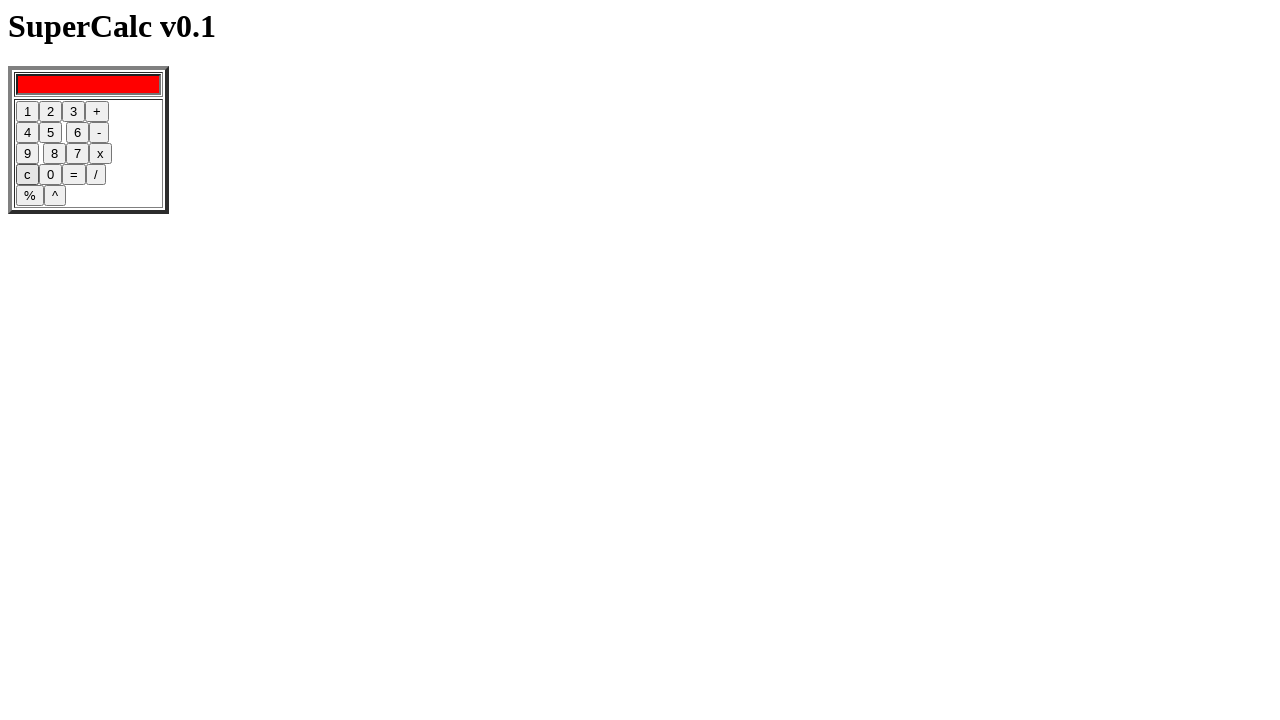

Clicked number 1 at (28, 112) on [name='one']
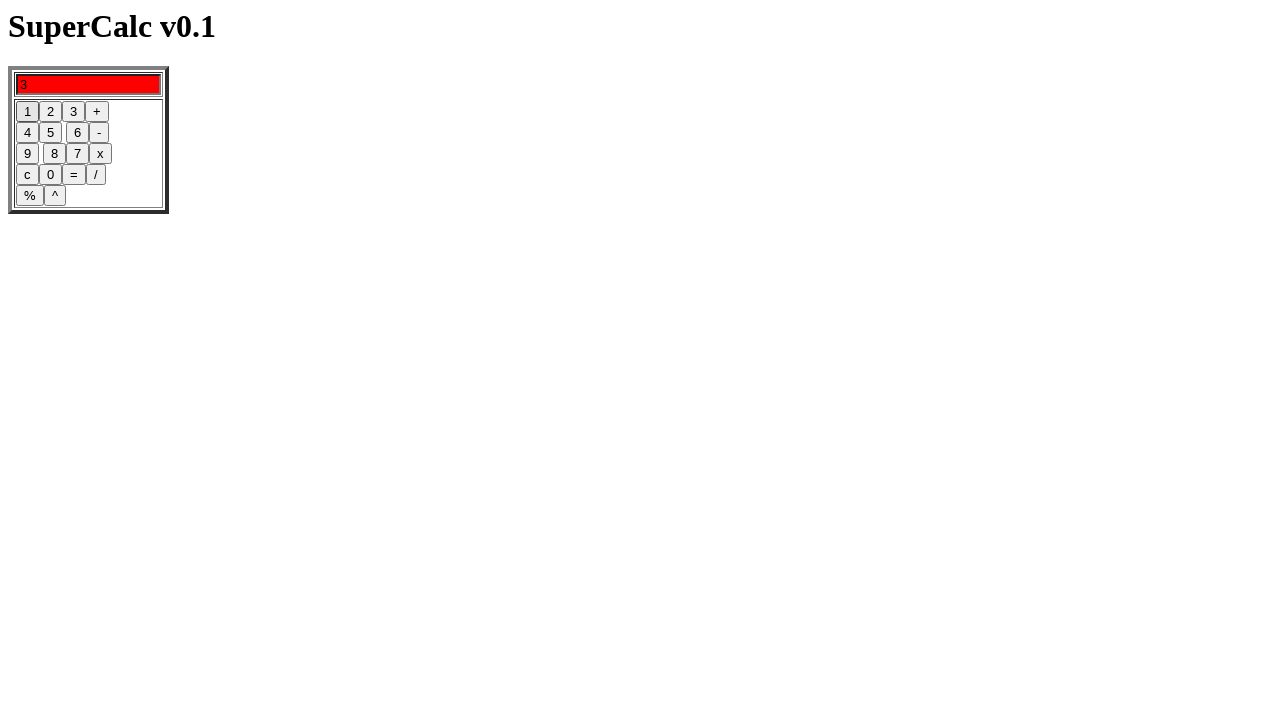

Clicked number 8 at (54, 154) on [name='eight']
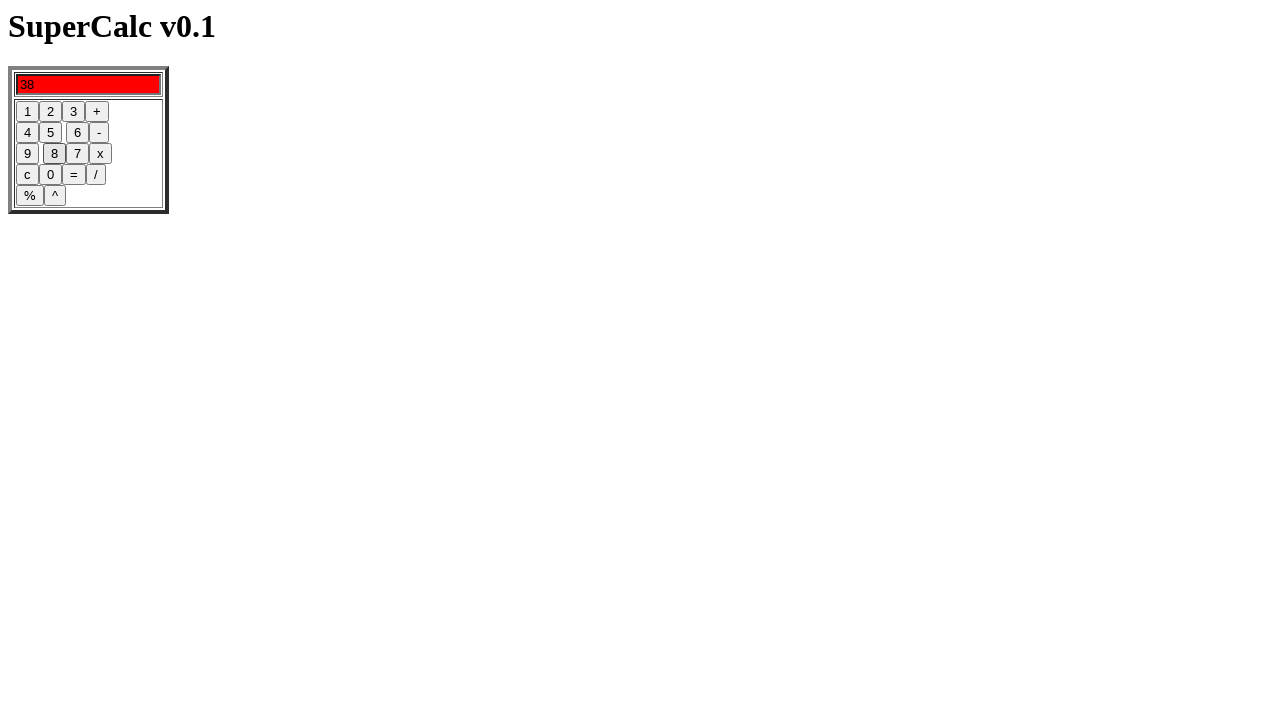

Clicked divide button at (96, 175) on [name='div']
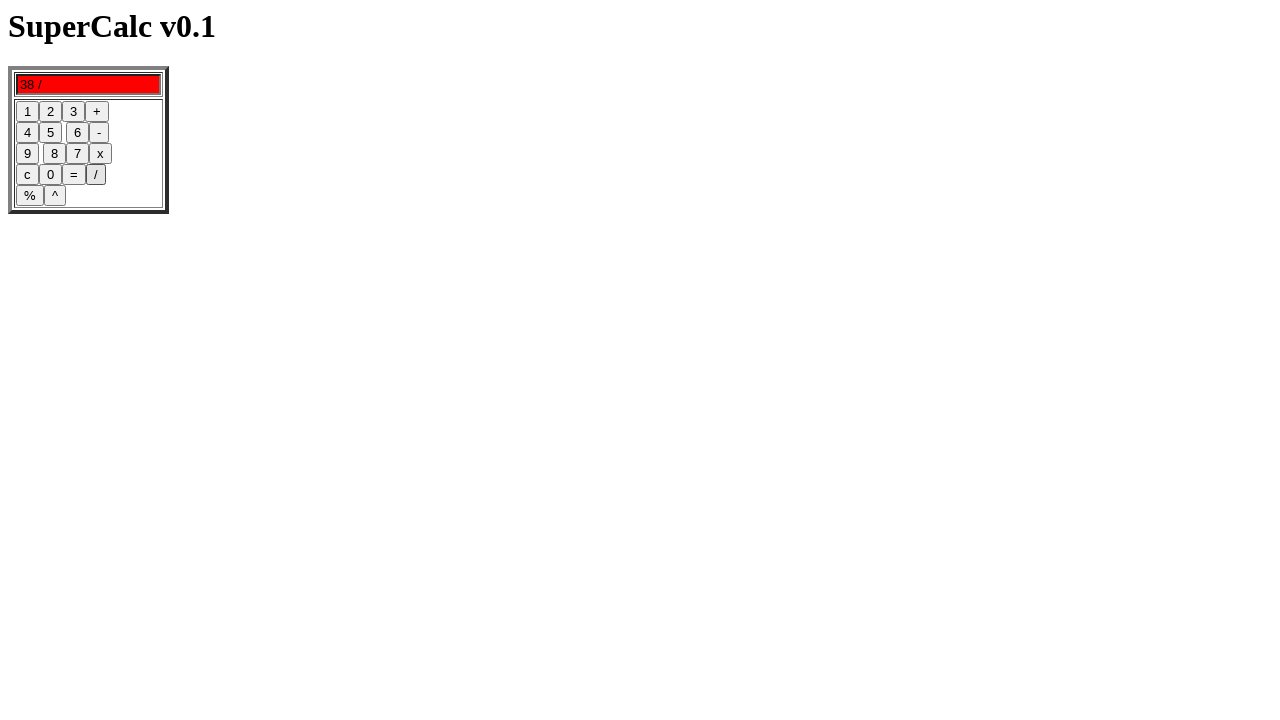

Clicked number 2 at (50, 112) on [name='two']
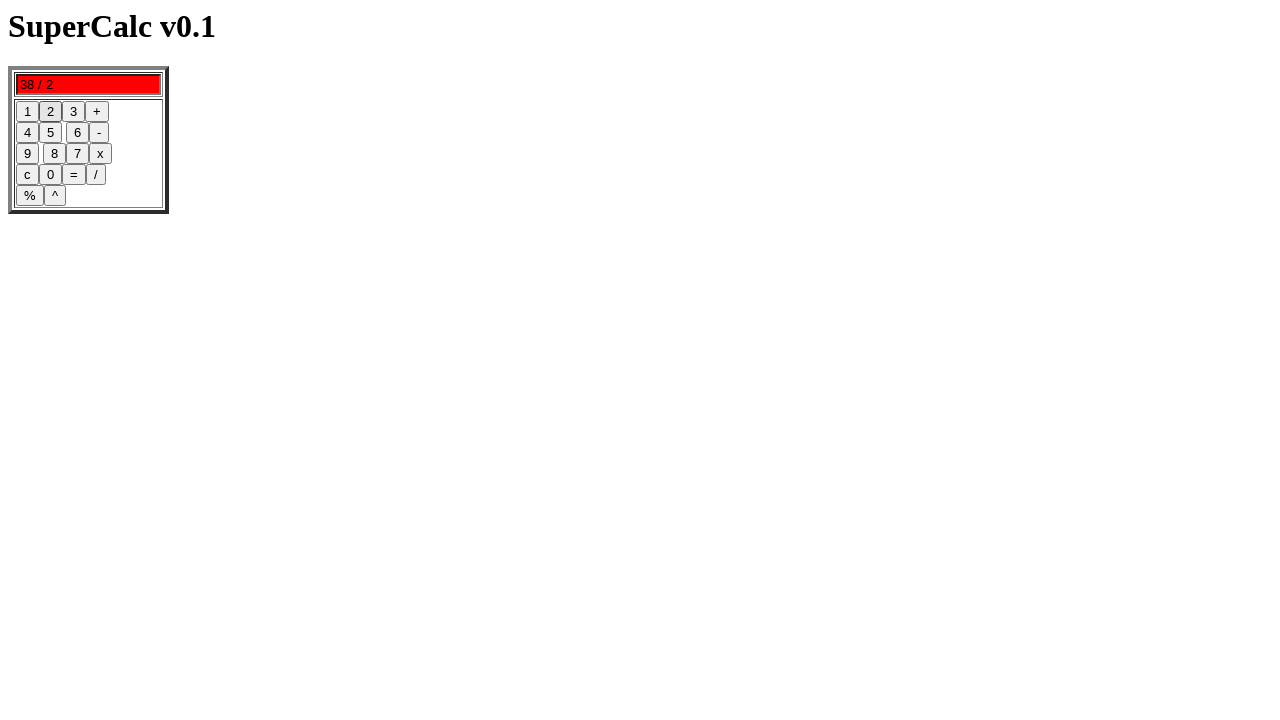

Clicked equals button to calculate 18 / 2 at (74, 175) on [name='DoIt']
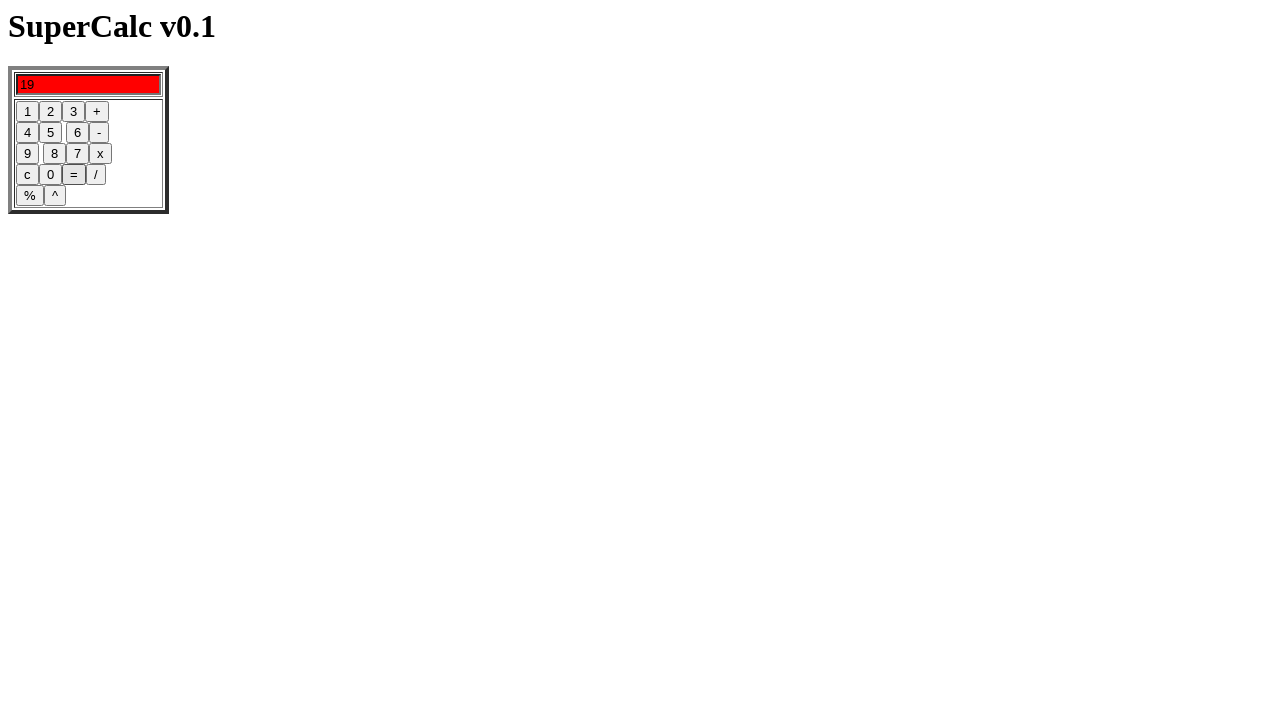

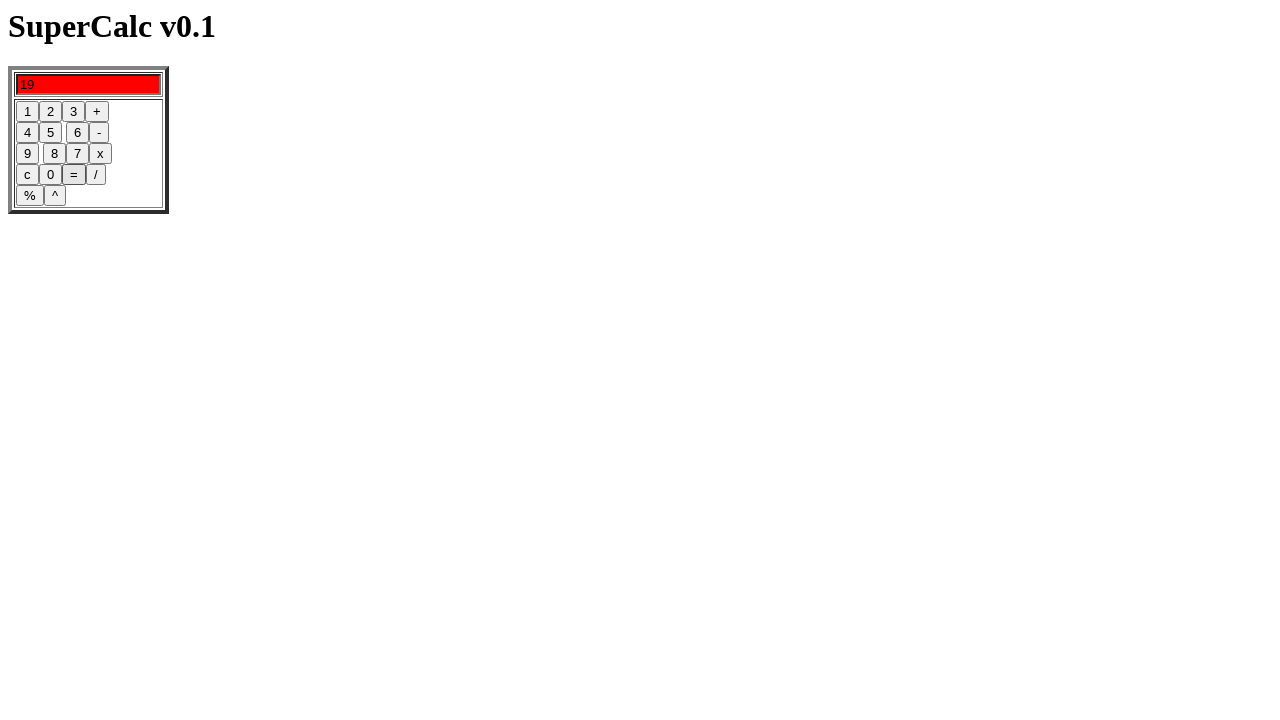